Tests drag and drop functionality on the jQuery UI droppable demo page by dragging an element onto a drop target within an iframe

Starting URL: https://jqueryui.com/droppable/

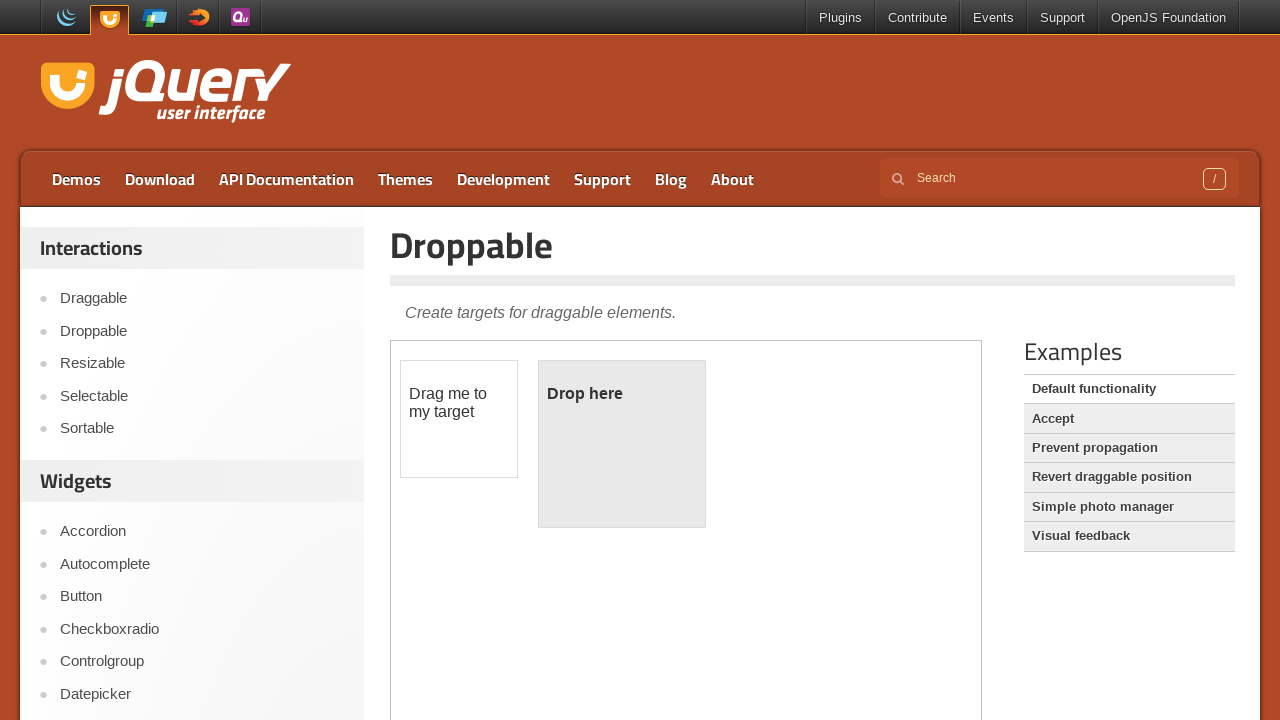

Located the first iframe on the jQuery UI droppable demo page
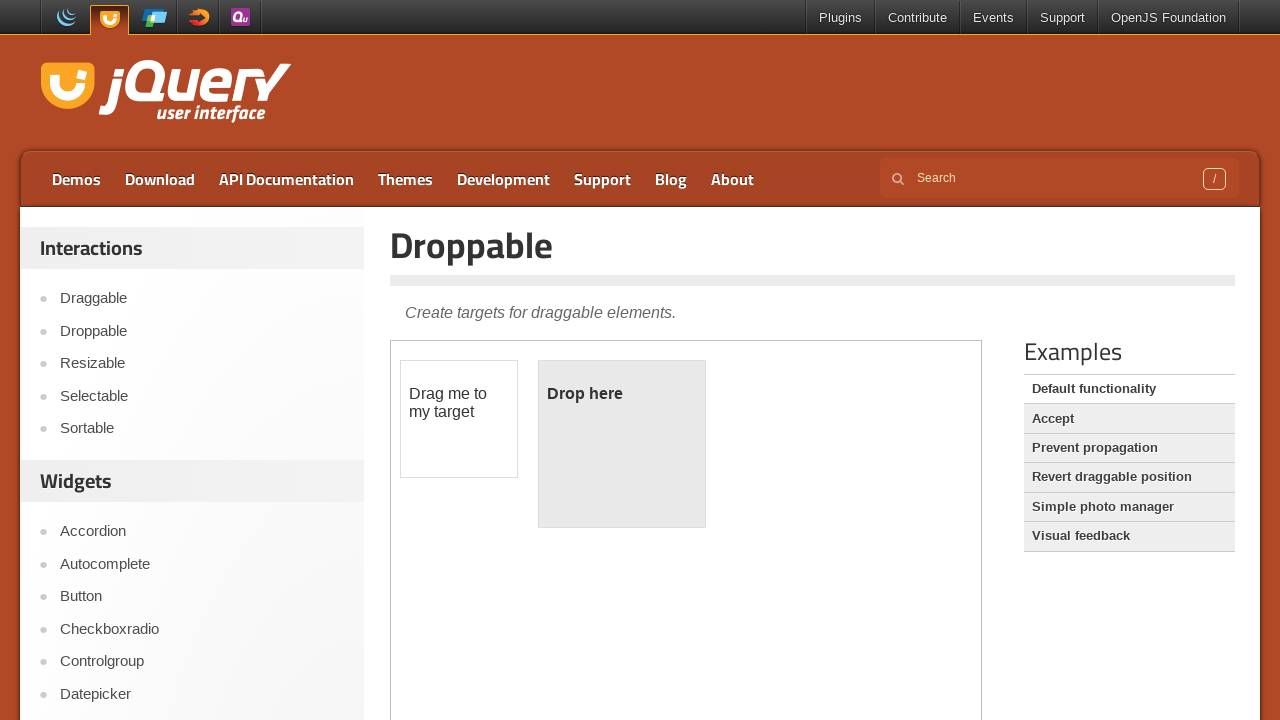

Located the draggable element within the iframe
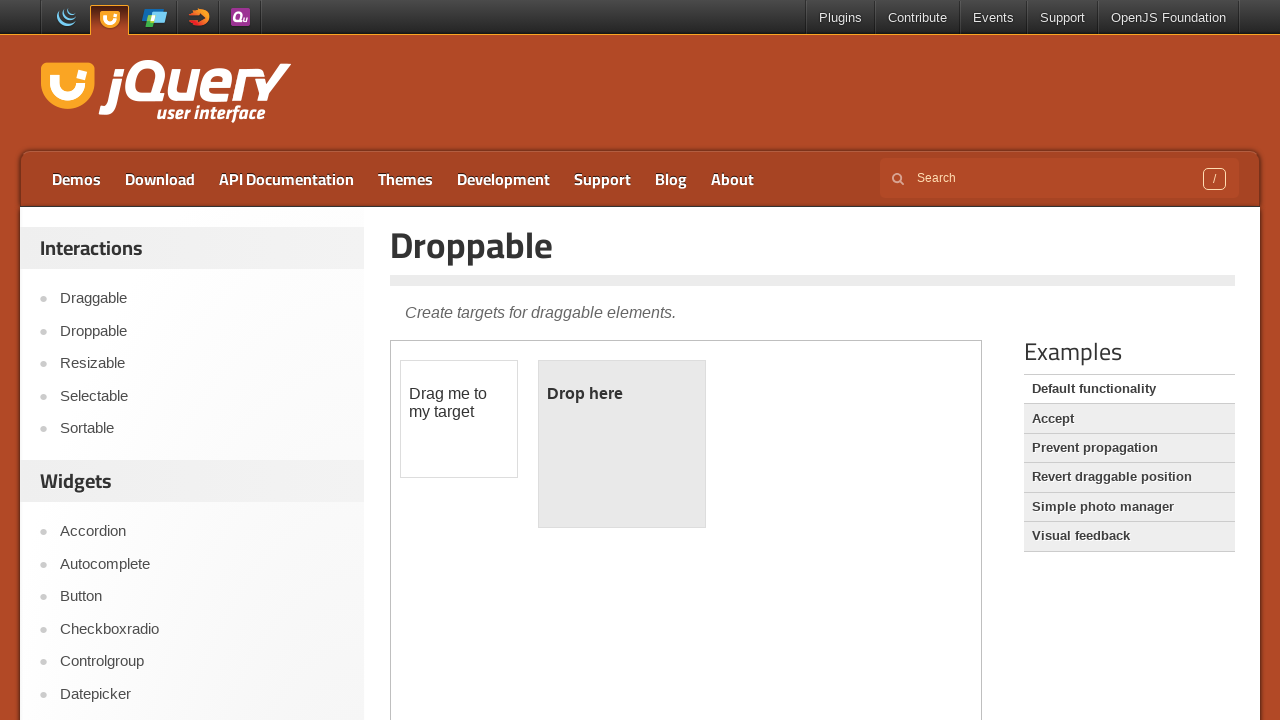

Located the droppable target element within the iframe
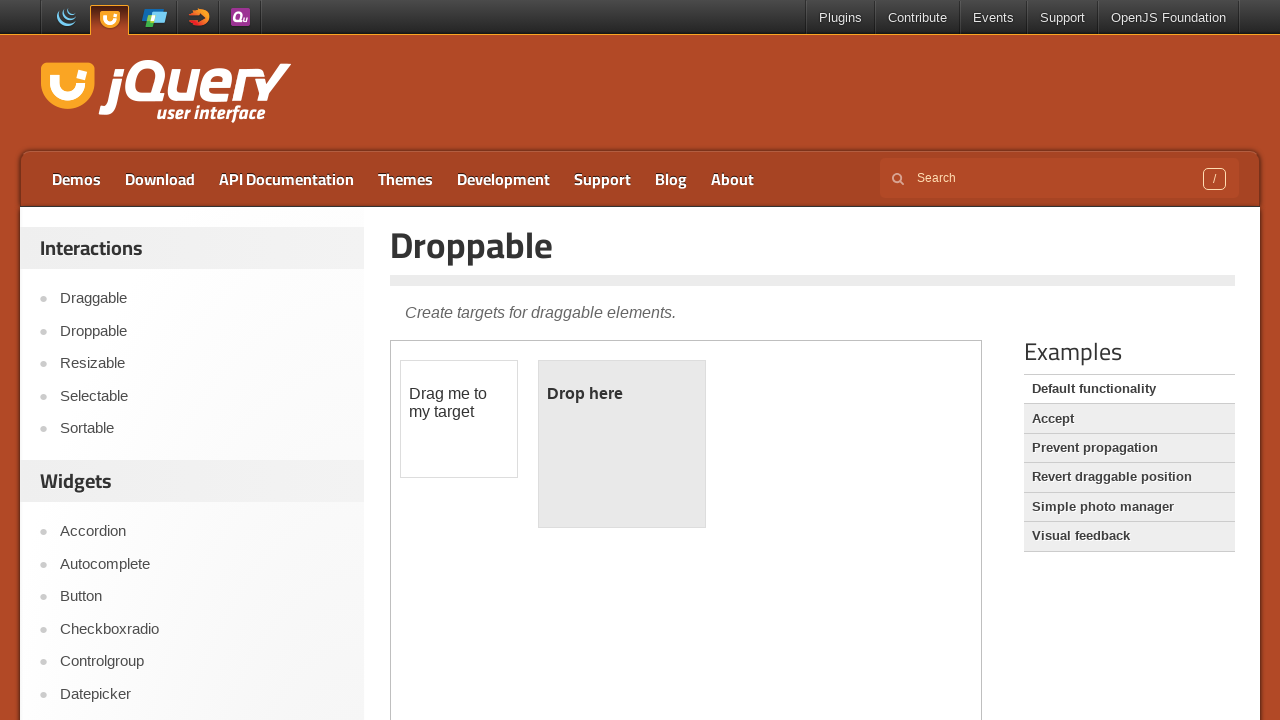

Dragged the element onto the drop target at (622, 444)
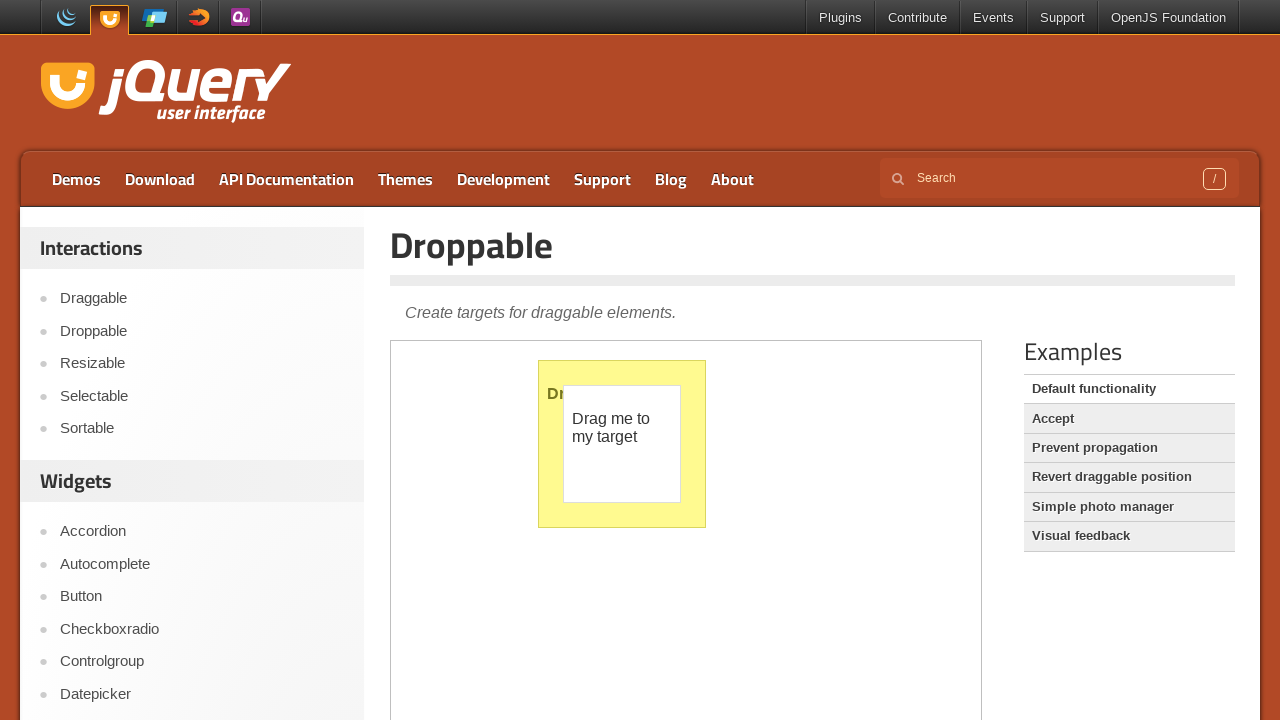

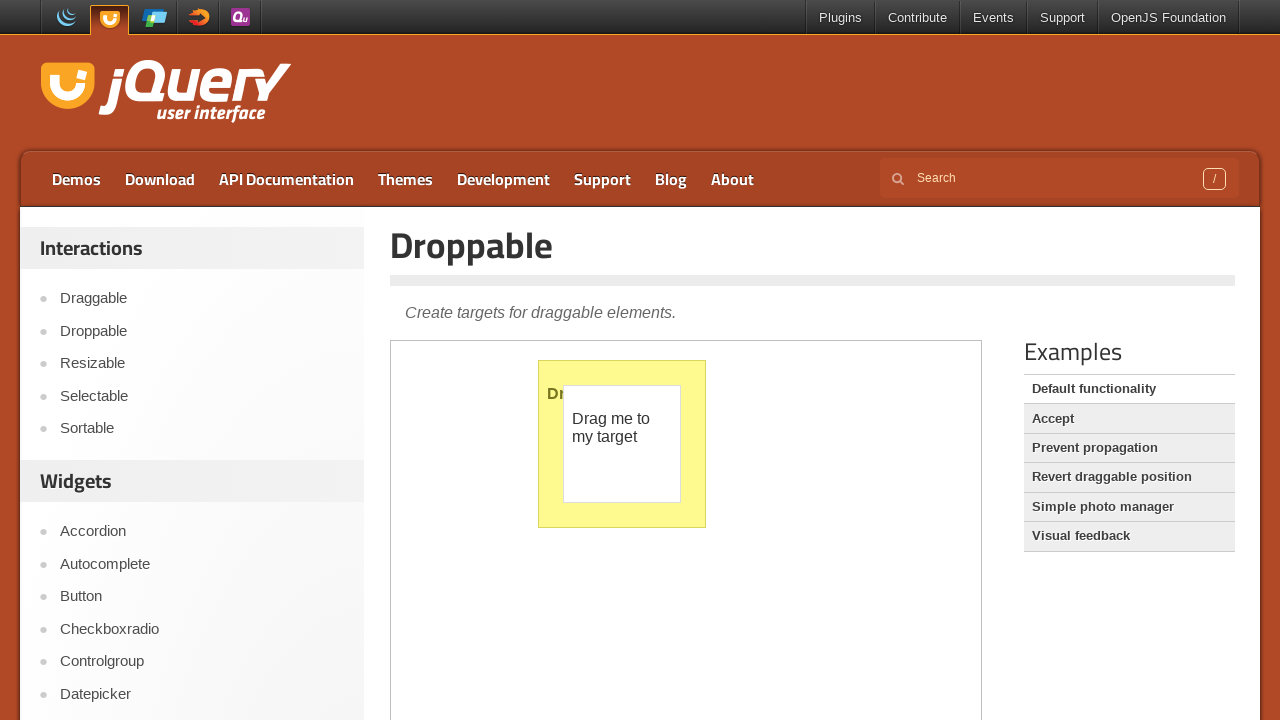